Tests DuckDuckGo search functionality by entering a search query and verifying the page title starts with the expected text

Starting URL: https://duckduckgo.com

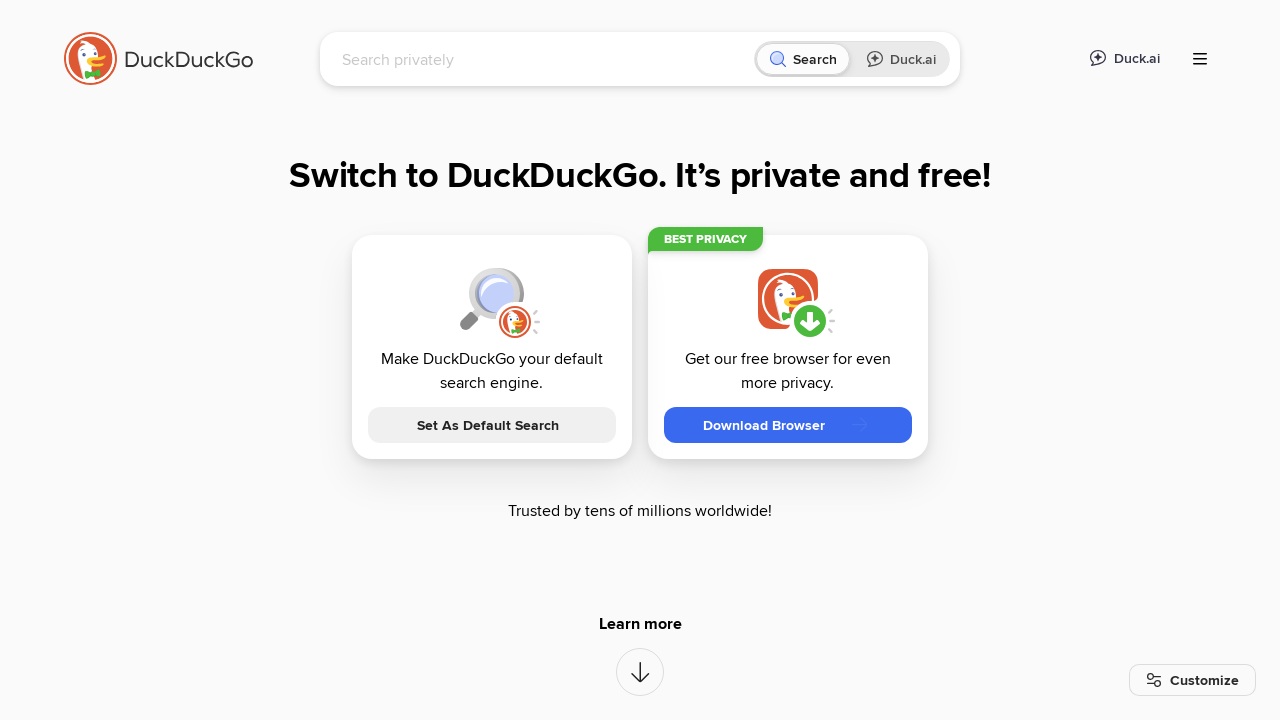

Filled search box with 'Selenium WebDriver' on input[name='q']
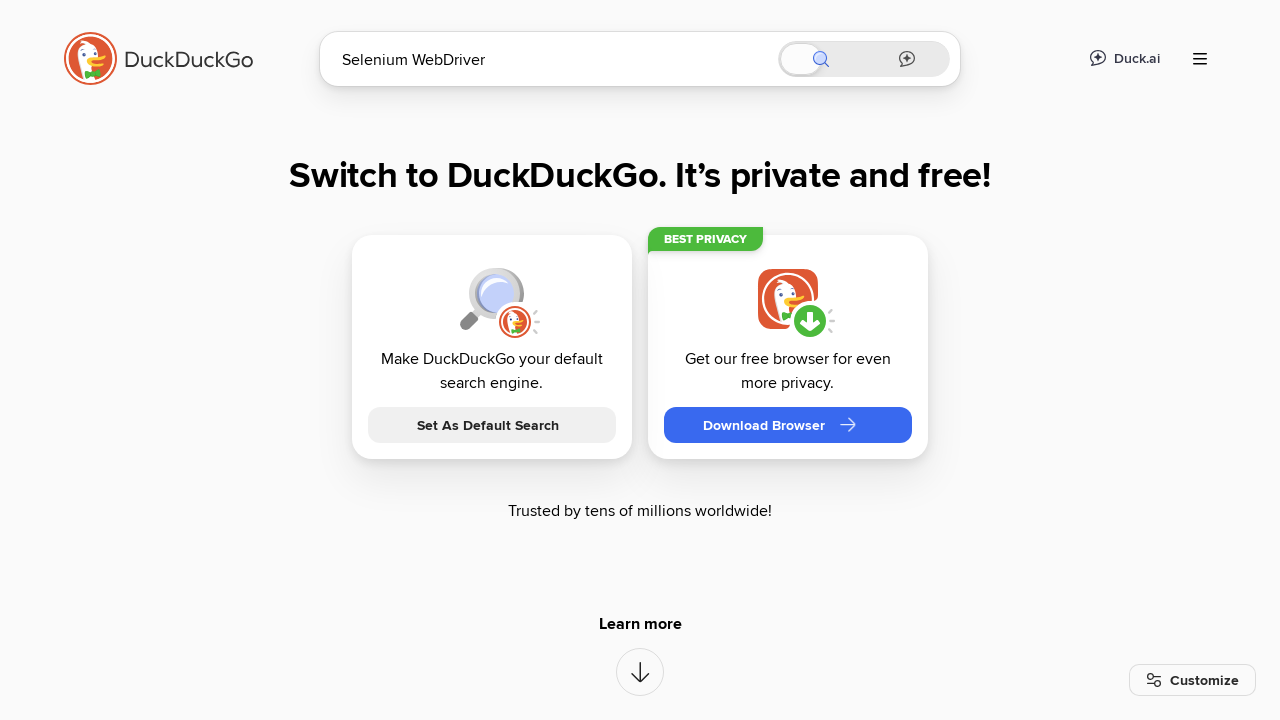

Pressed Enter to submit search query on input[name='q']
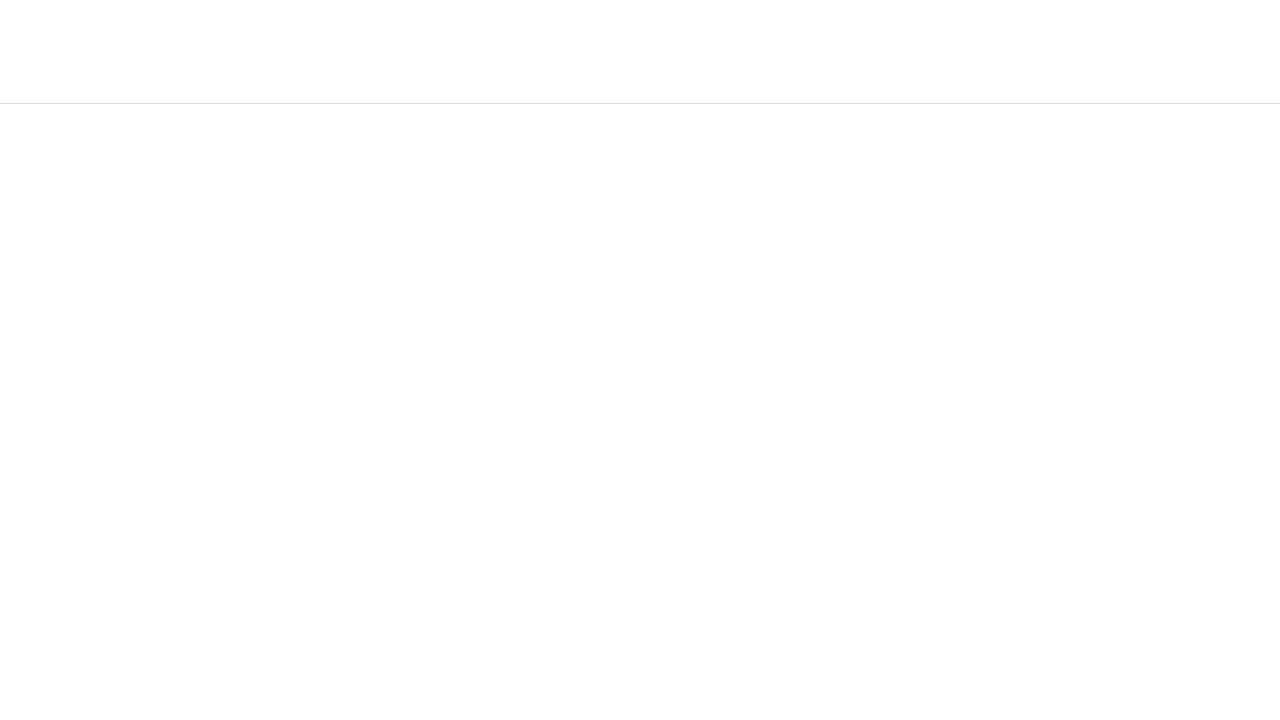

Page loaded (domcontentloaded state reached)
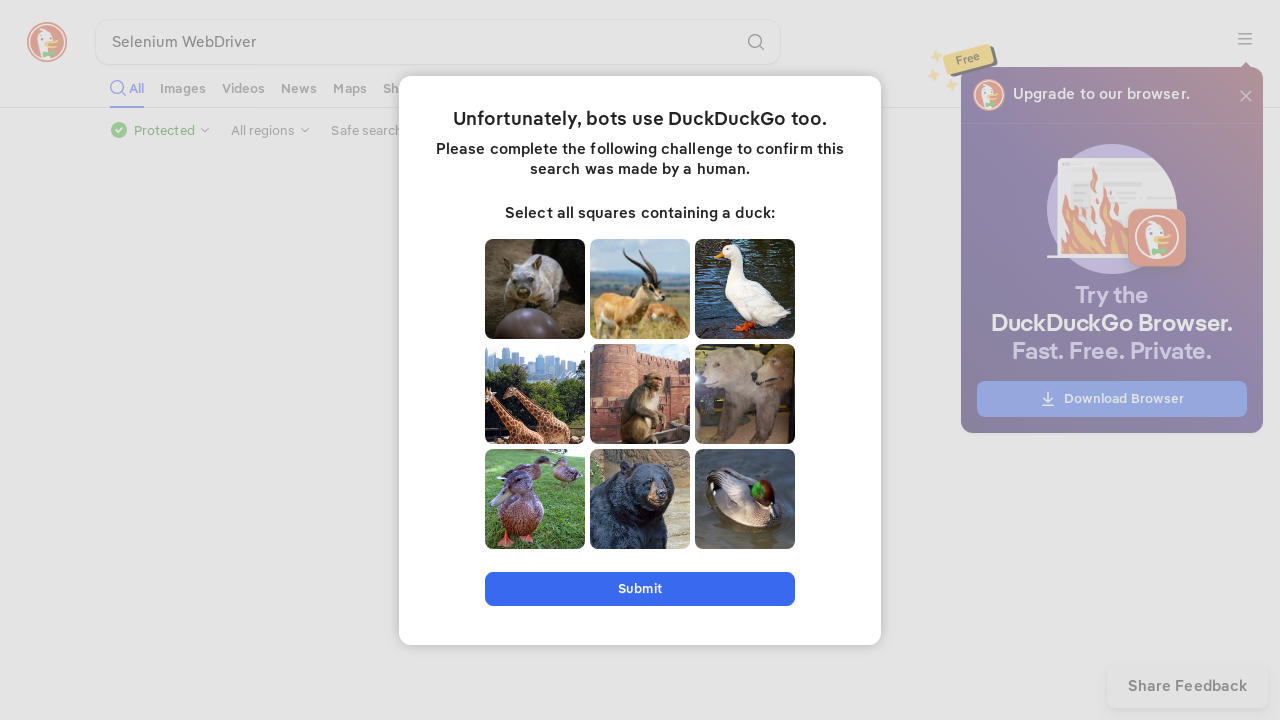

Verified page title starts with 'Selenium WebDriver'
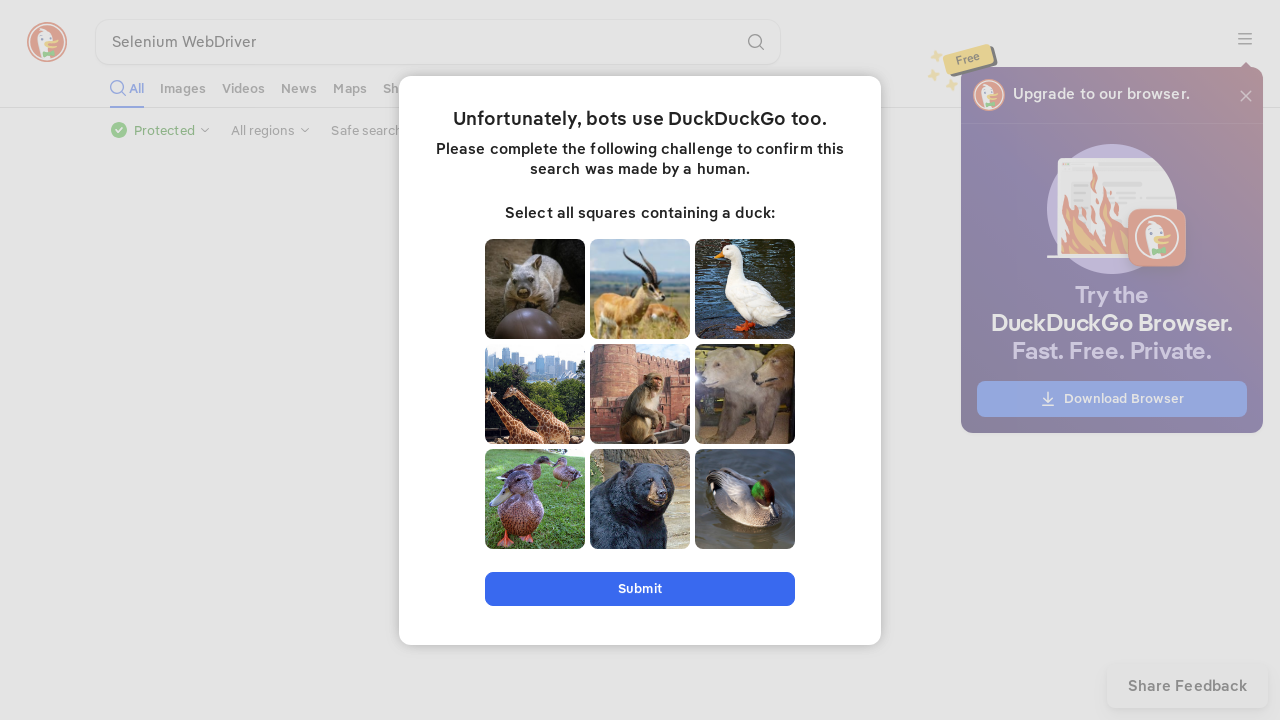

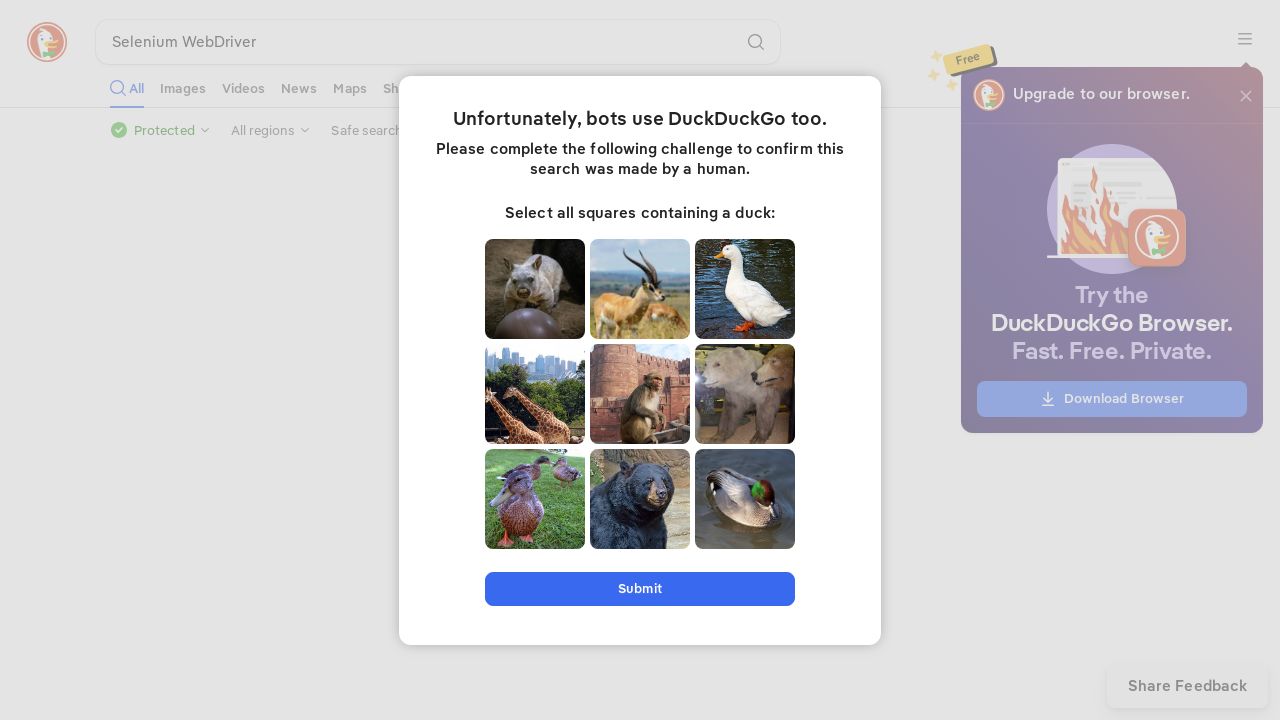